Tests JavaScript information alert by clicking a button to trigger an alert and accepting it, then verifying the result message is displayed

Starting URL: http://practice.cydeo.com/javascript_alerts

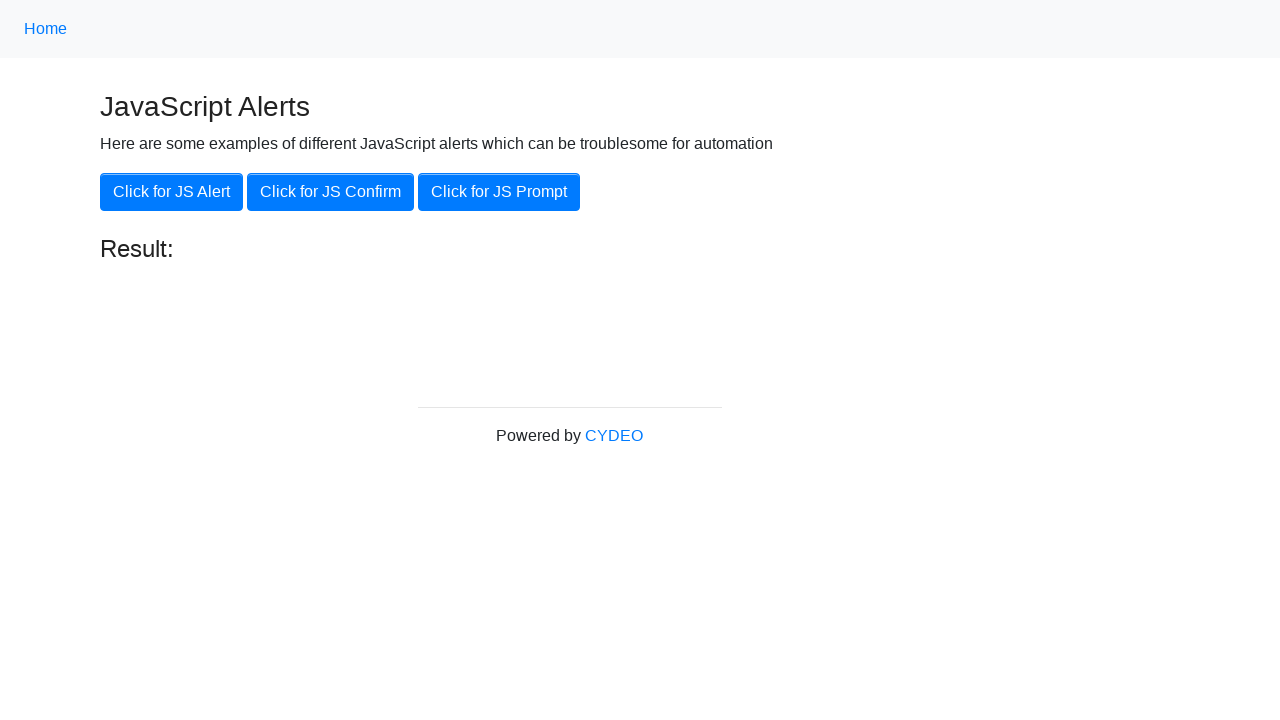

Clicked the 'Click for JS Alert' button to trigger JavaScript alert at (172, 192) on xpath=//button[.='Click for JS Alert']
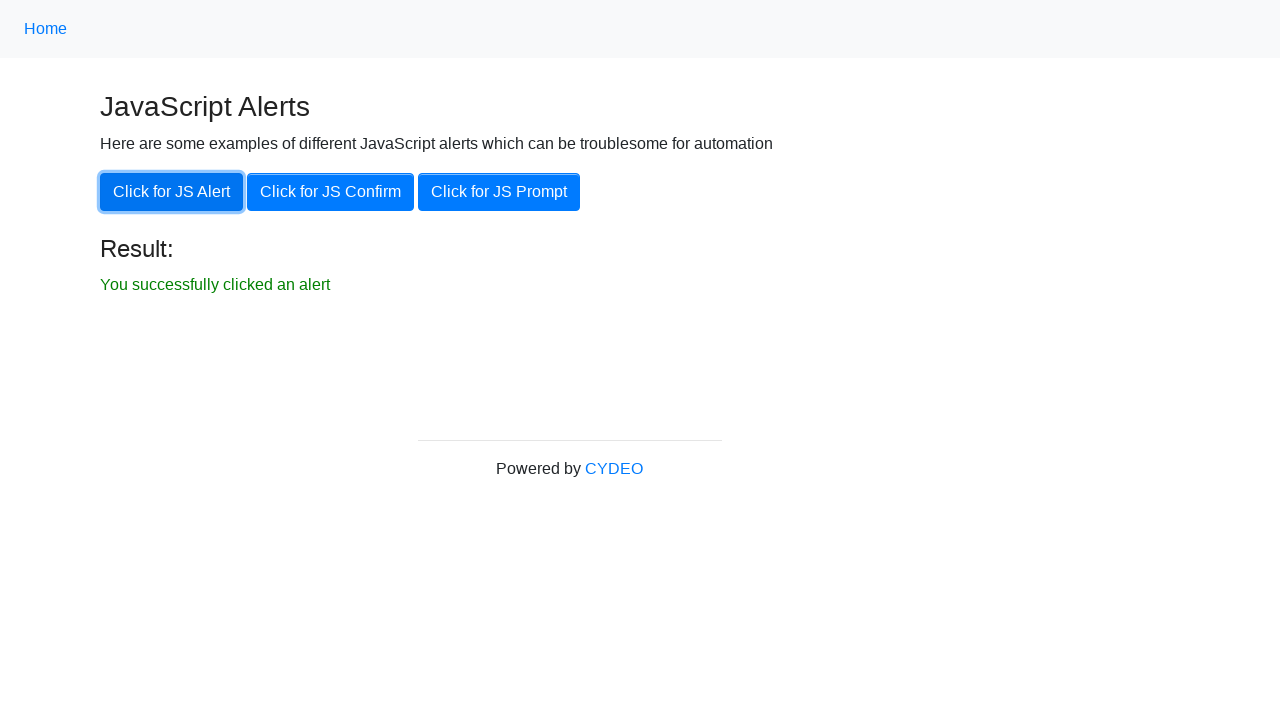

Set up dialog handler to accept alerts
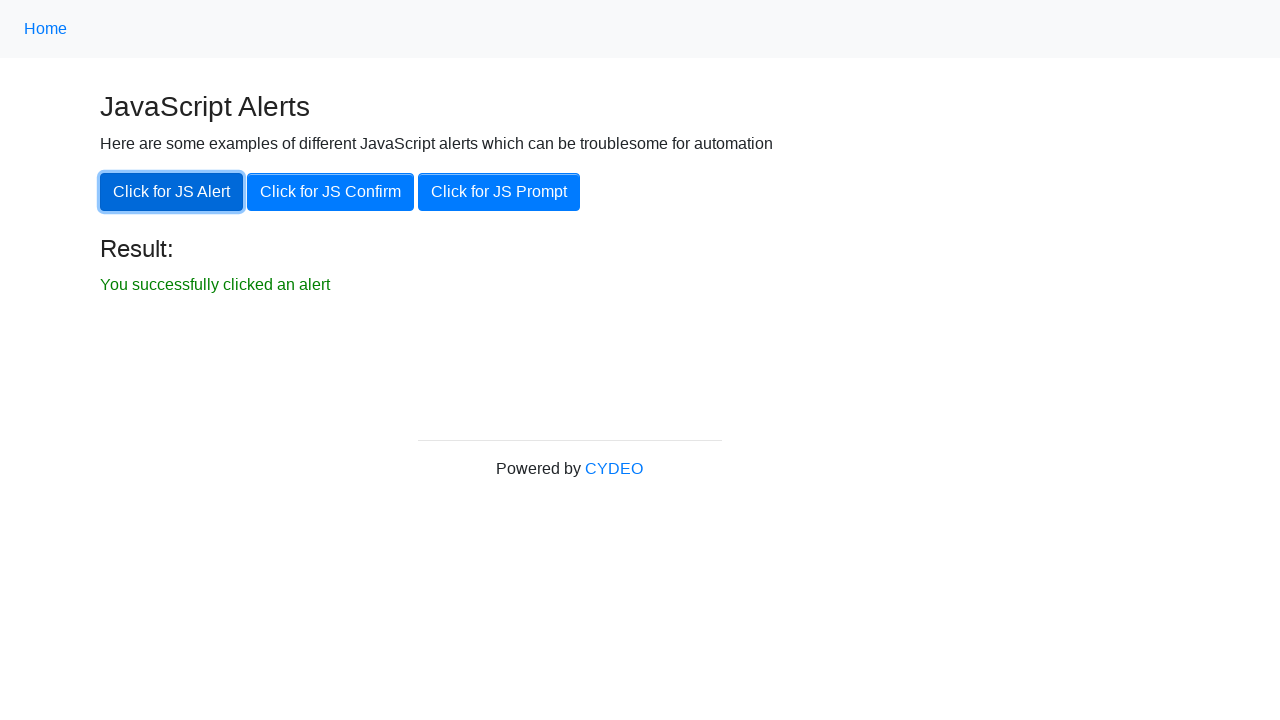

Waited for result message element to appear
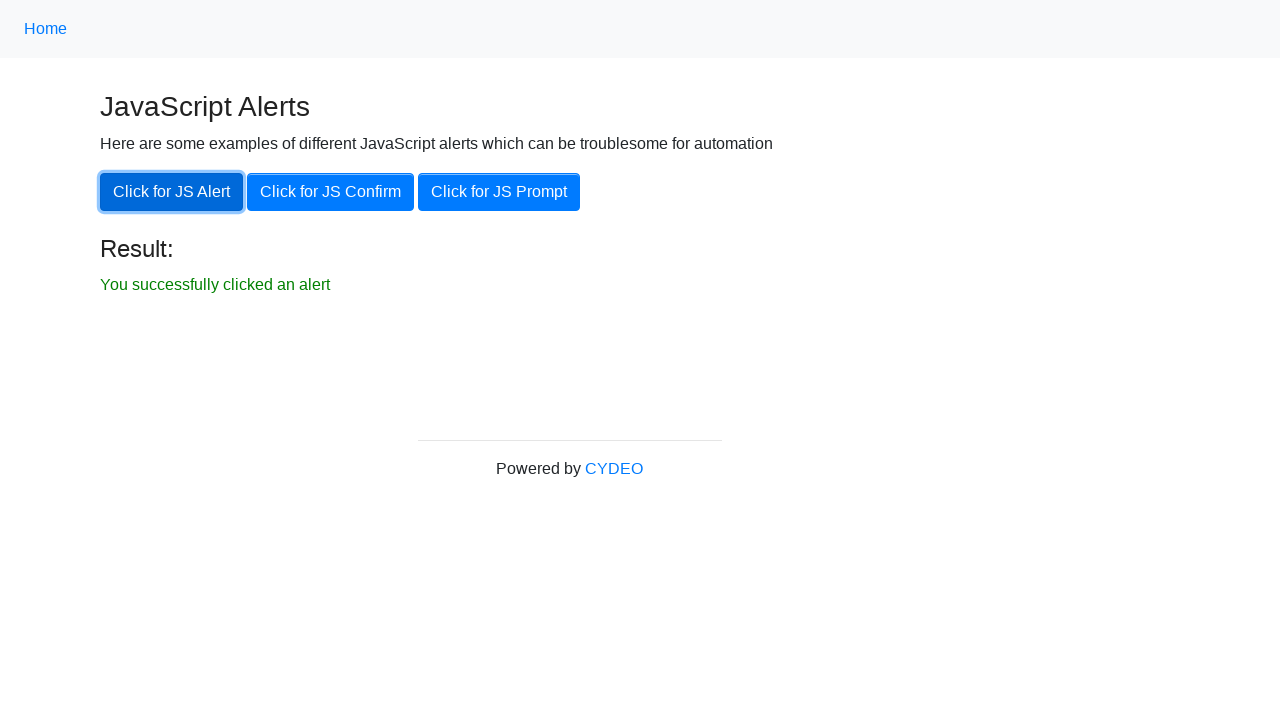

Located the result text element
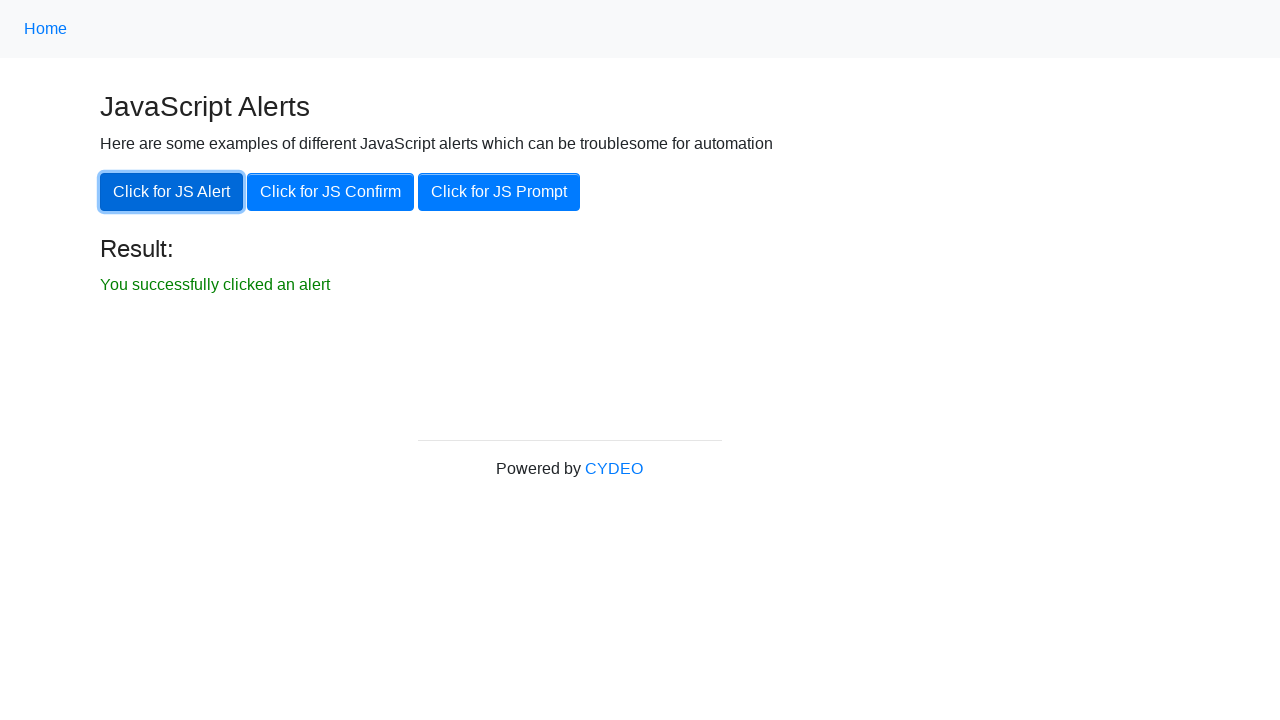

Verified result text is visible on page
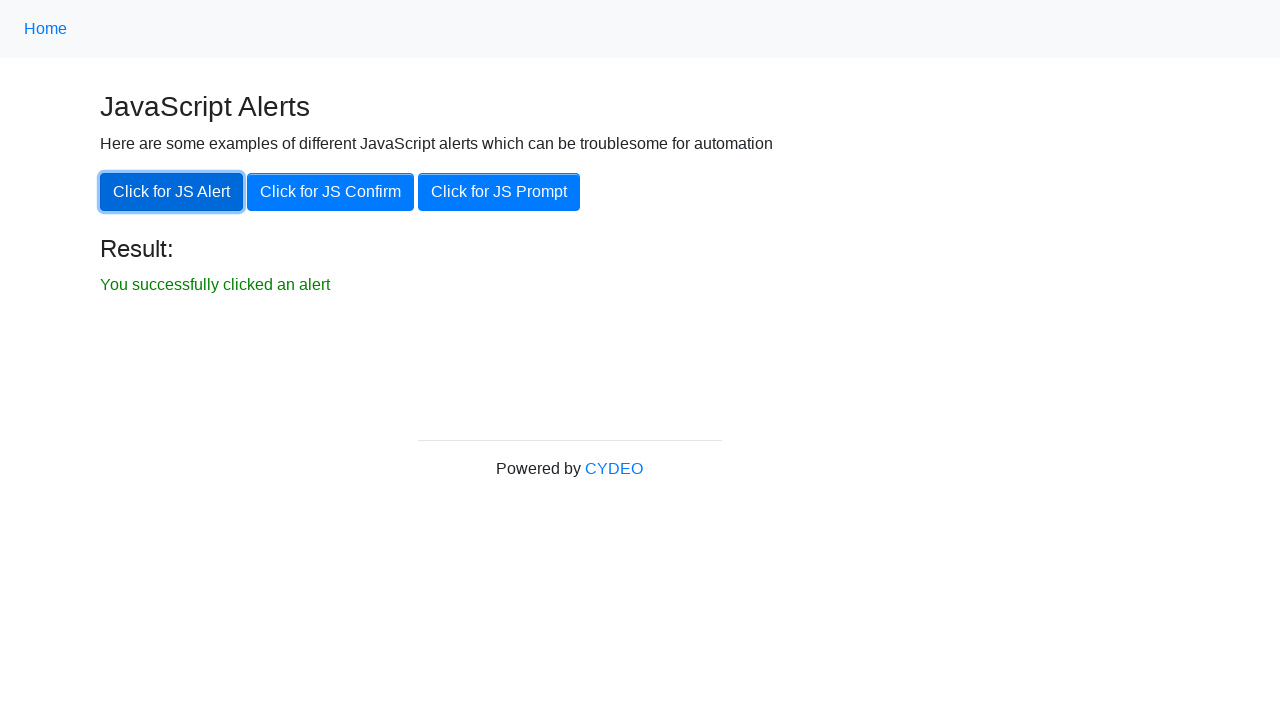

Verified result text content matches expected message: 'You successfully clicked an alert'
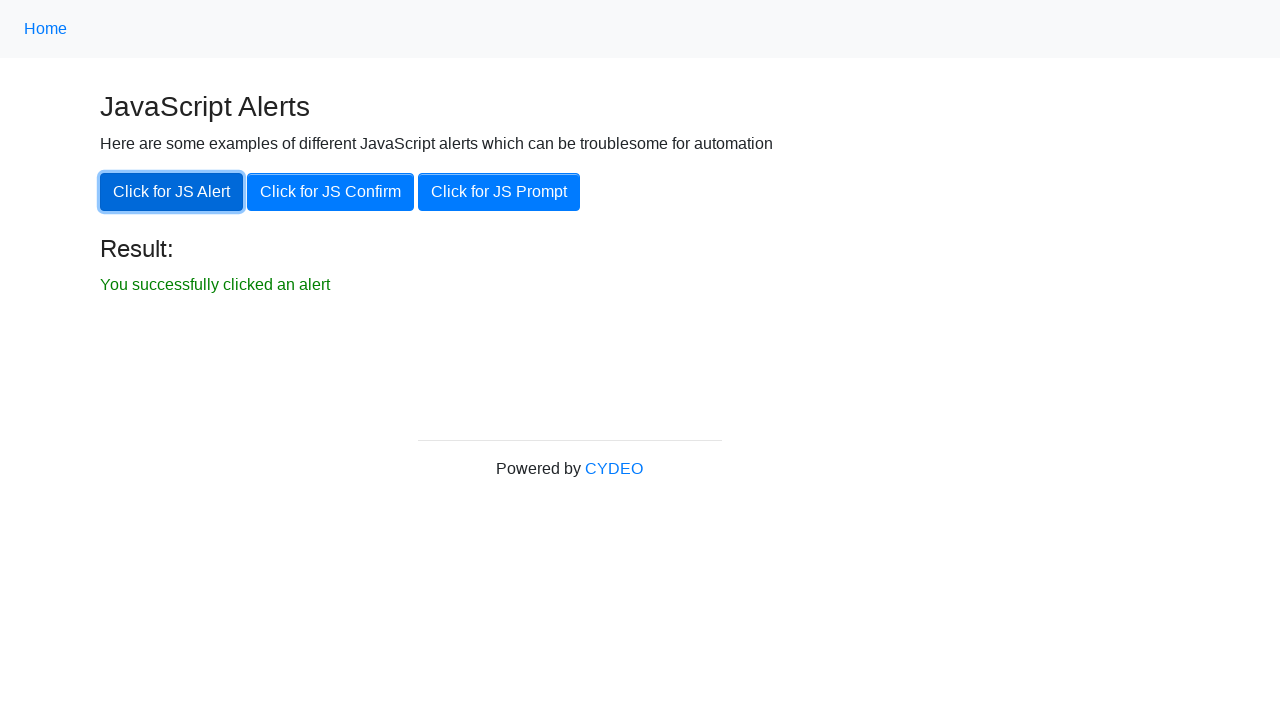

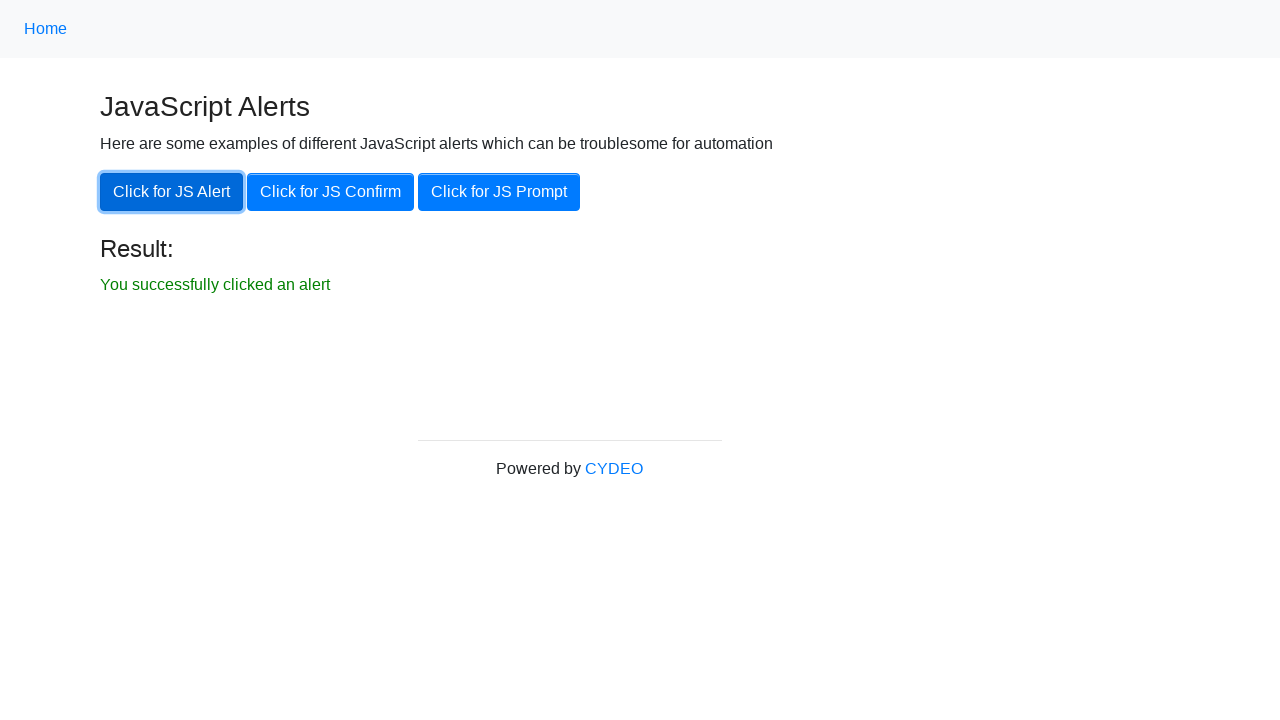